Tests scrolling functionality on a practice page by scrolling the window and then scrolling within a fixed-header table element, then verifies that the sum of values in the amount column matches the displayed total.

Starting URL: https://rahulshettyacademy.com/AutomationPractice/

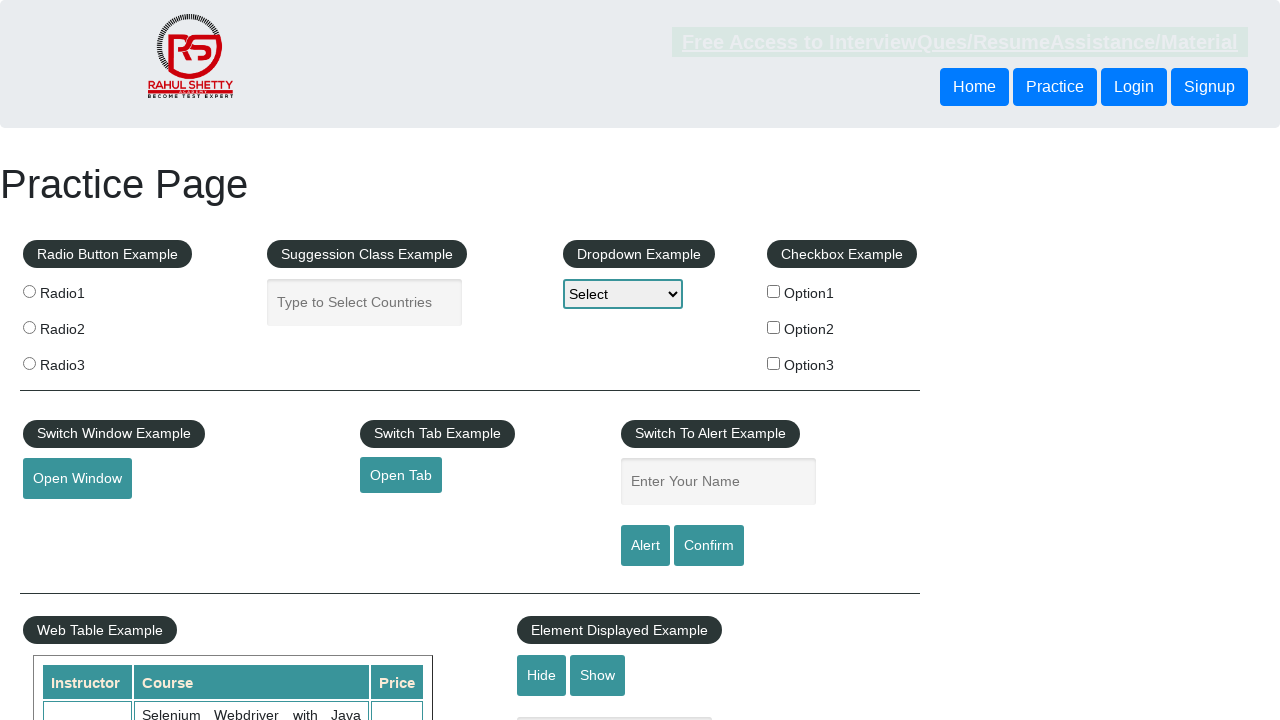

Navigated to AutomationPractice page
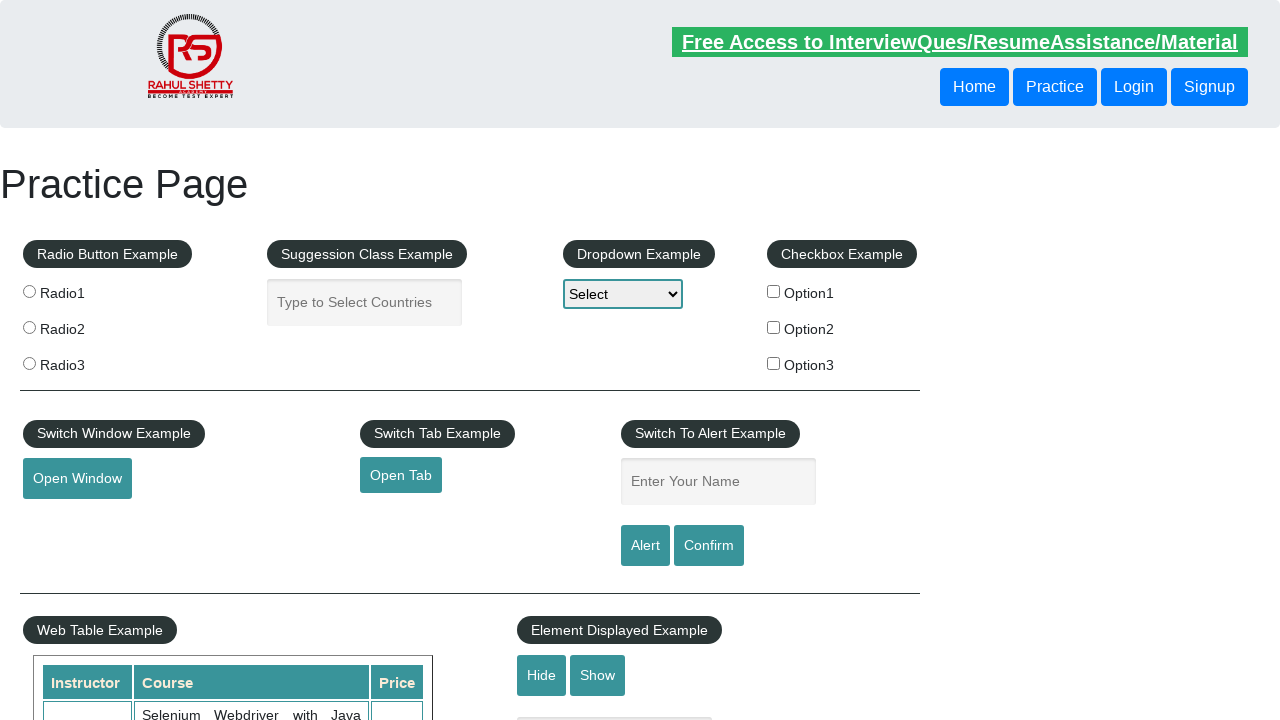

Scrolled down page by 500 pixels
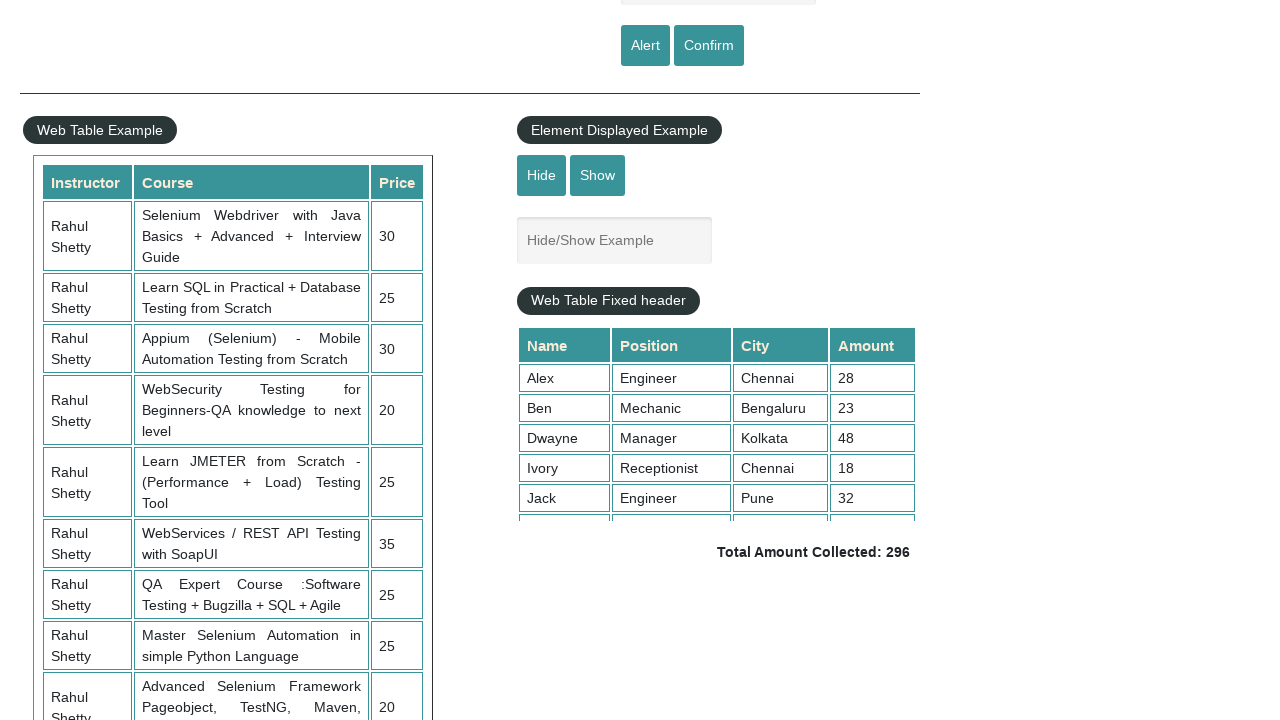

Waited for page scroll to complete
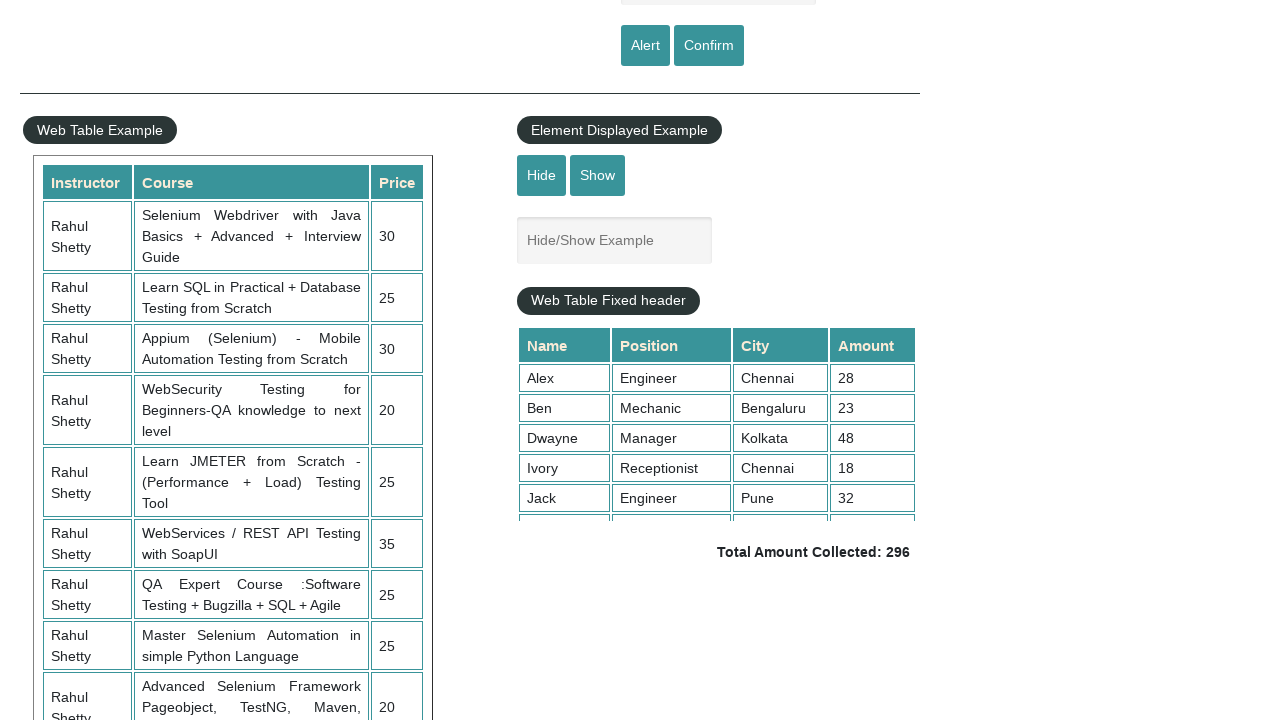

Scrolled within fixed-header table by 5000 pixels
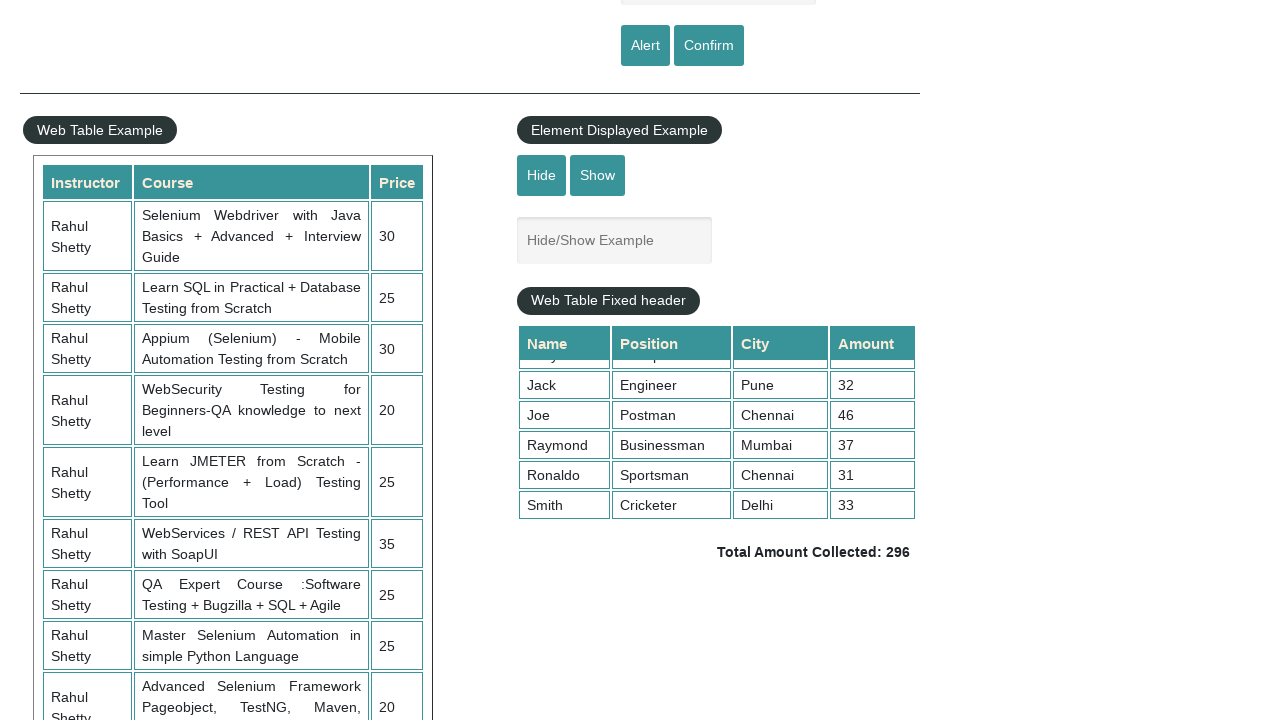

Waited for table scroll to complete
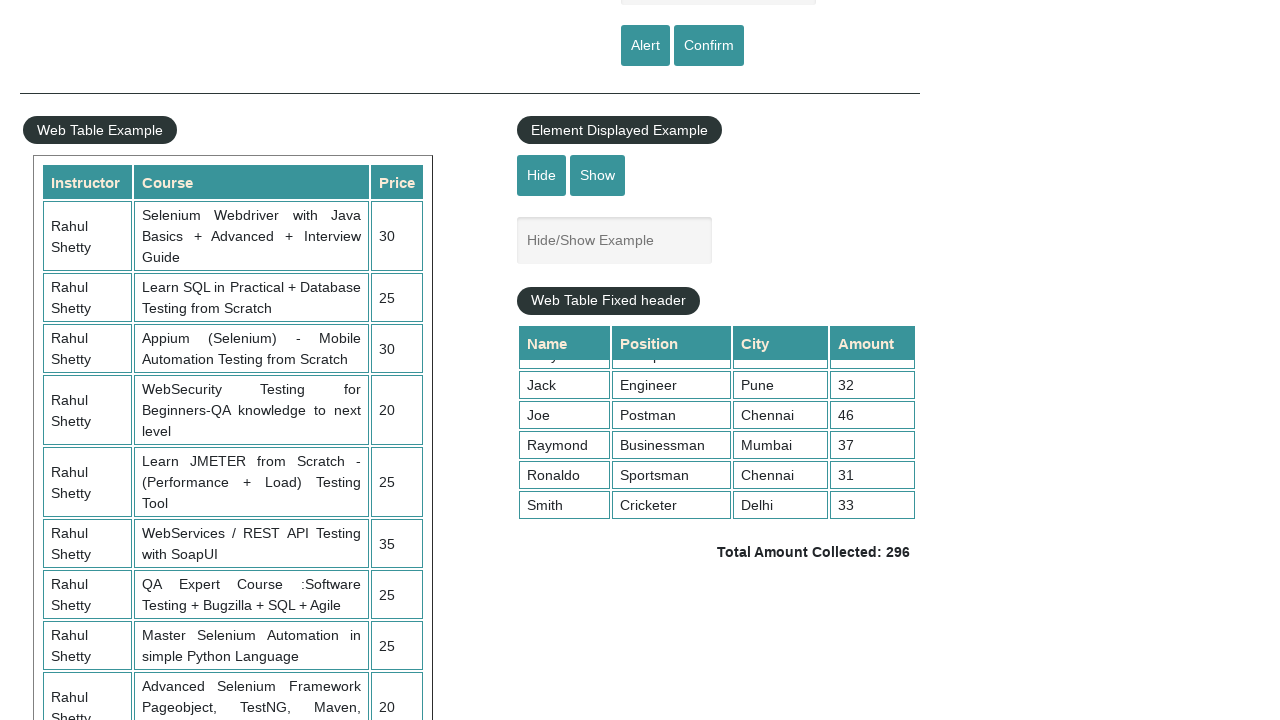

Table amount column cells are now visible
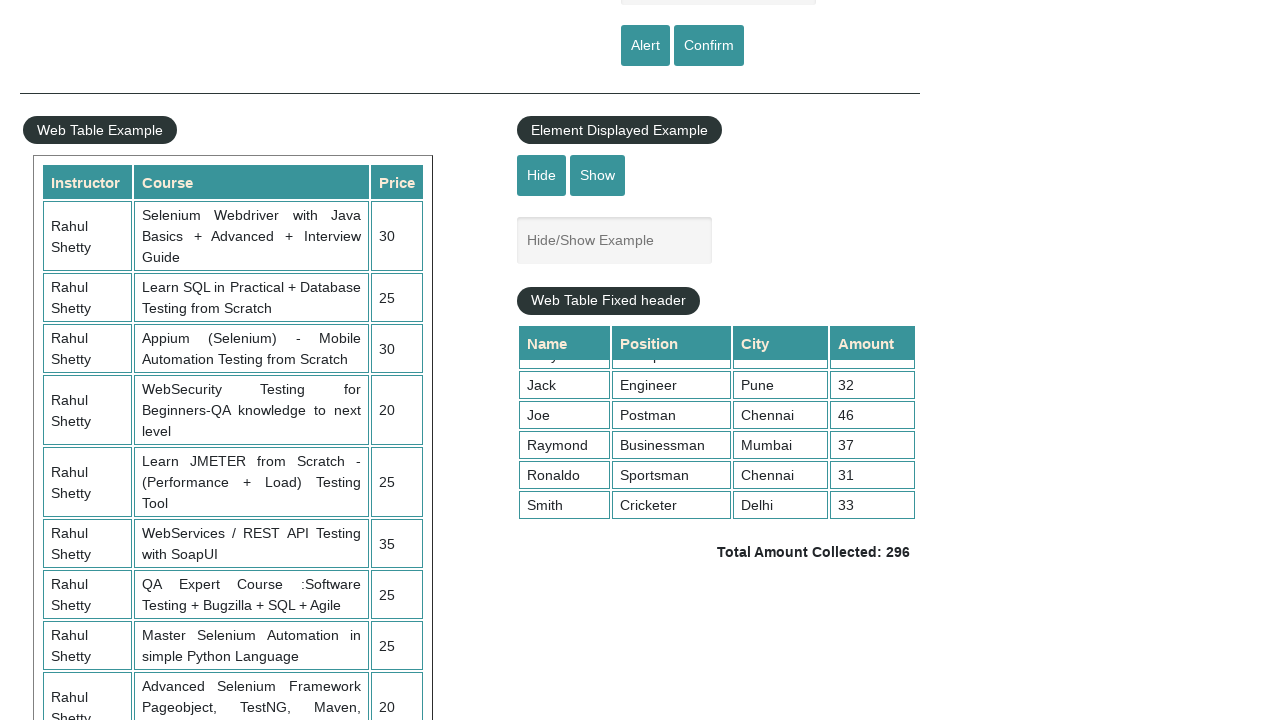

Retrieved 9 amount values from table column
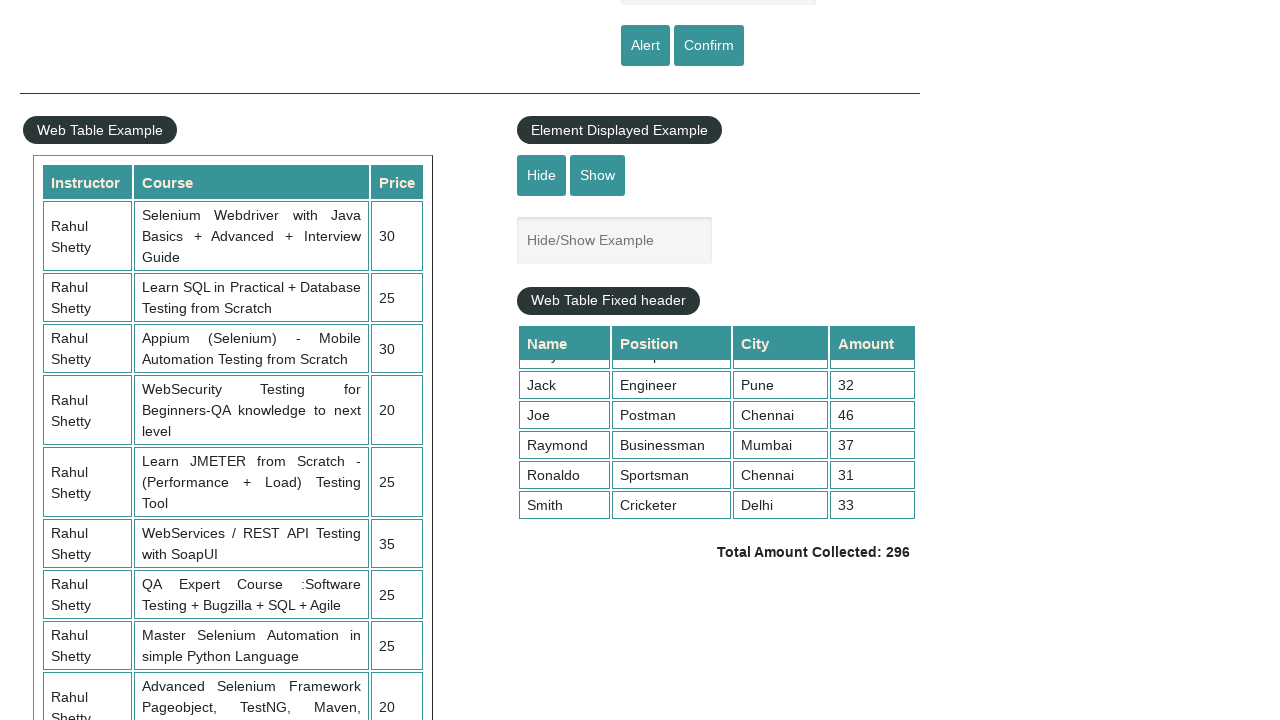

Calculated sum of amount values: 296
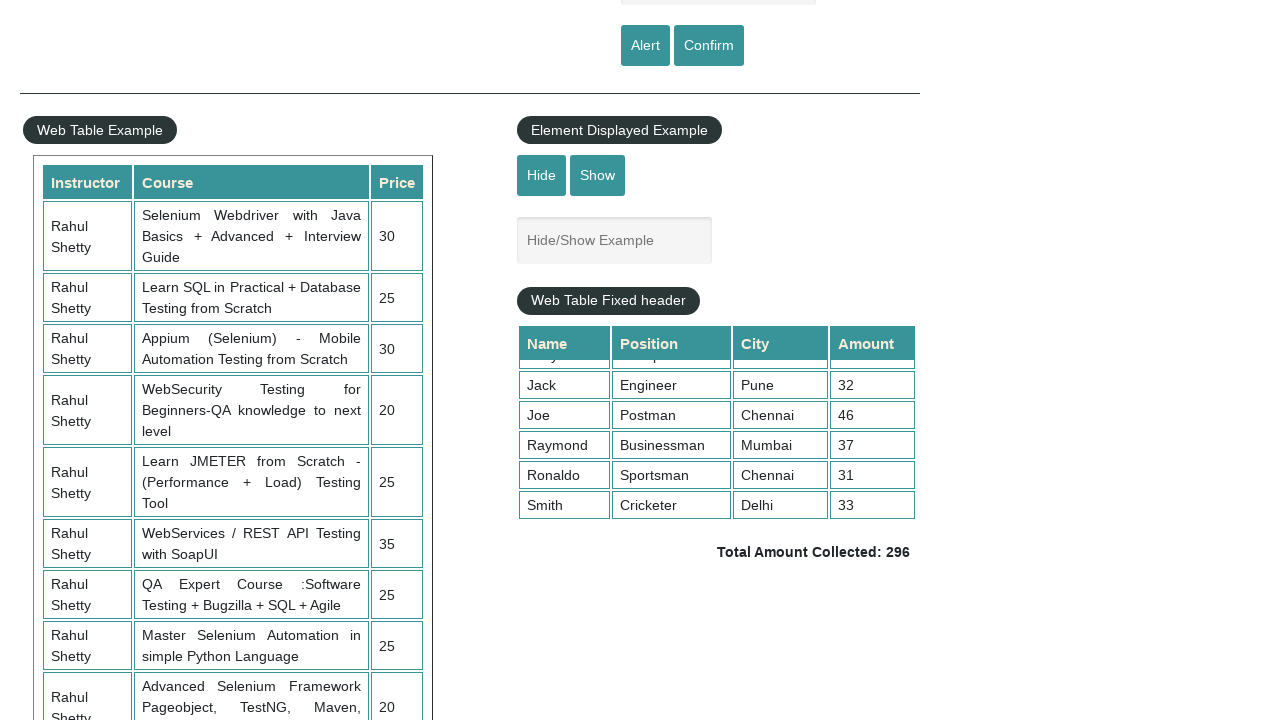

Retrieved displayed total amount element
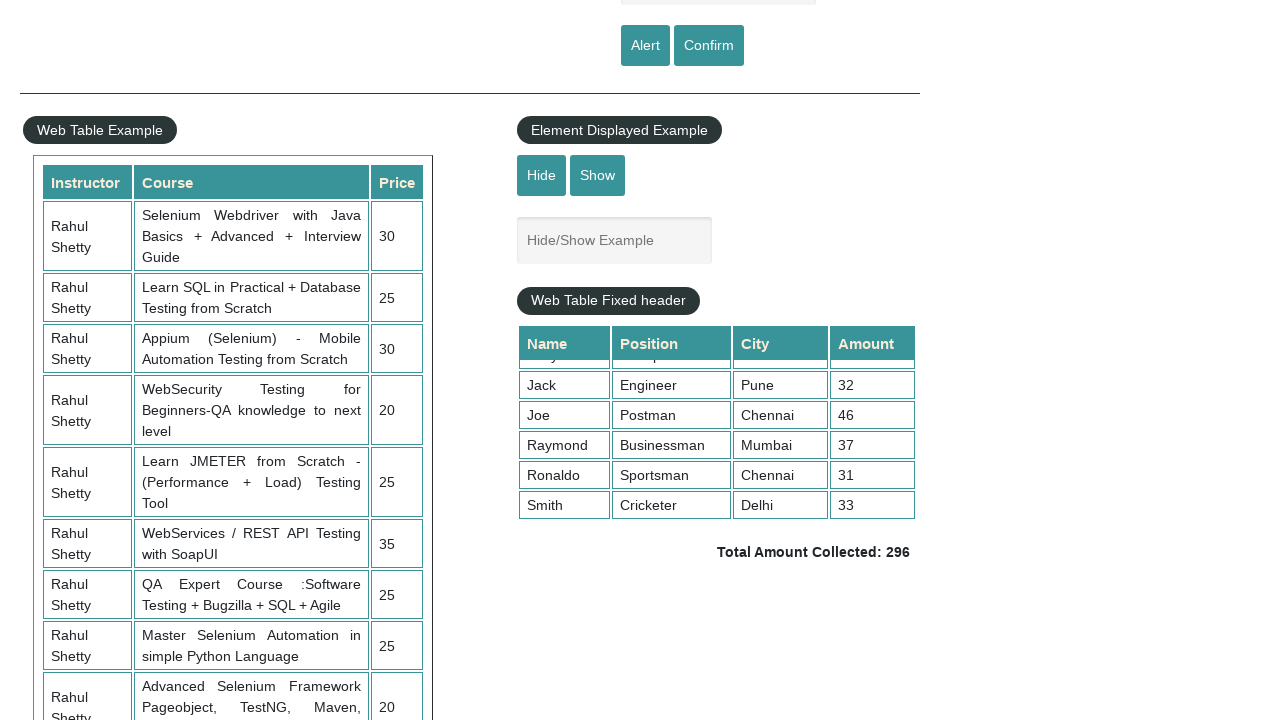

Parsed displayed total: 296
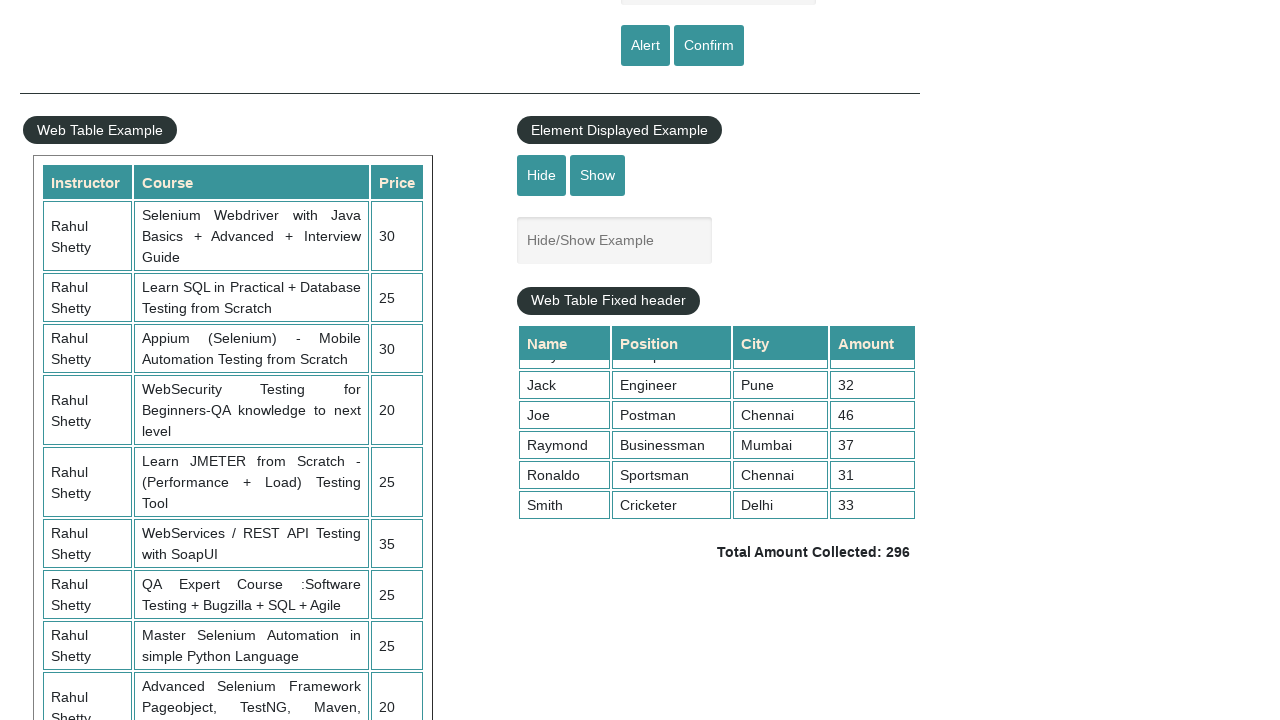

Verified that calculated sum (296) matches displayed total (296)
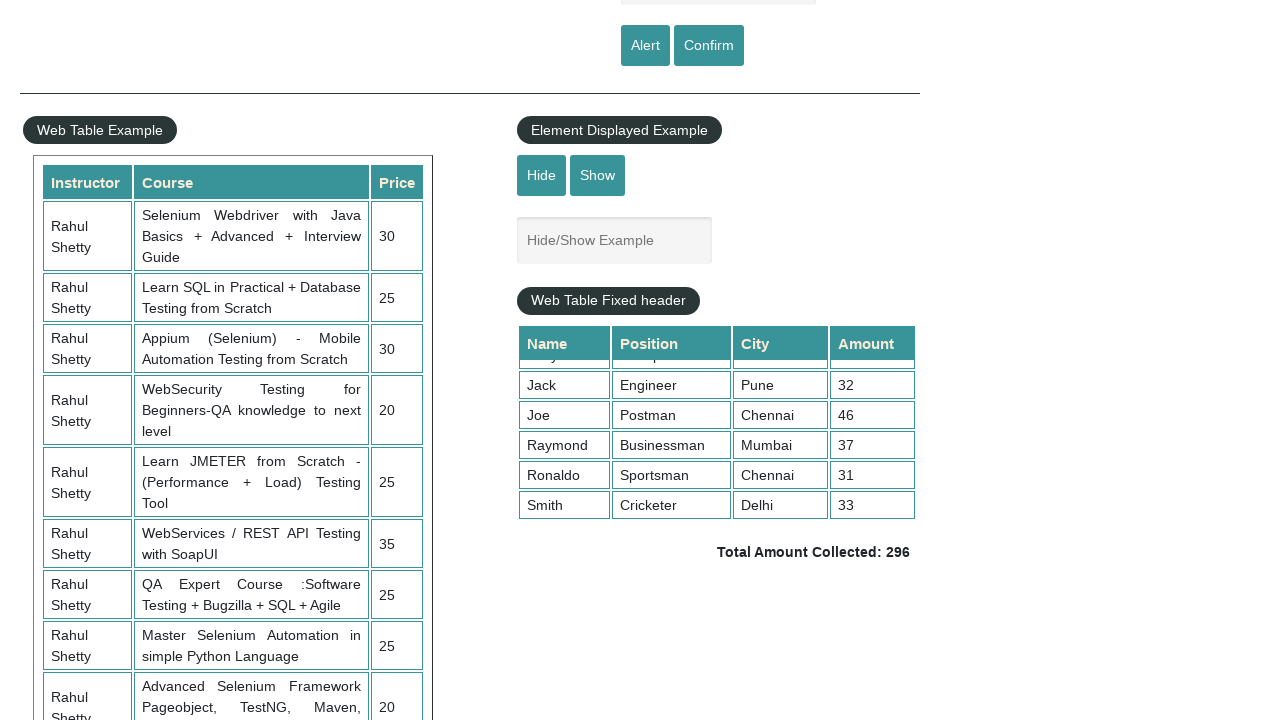

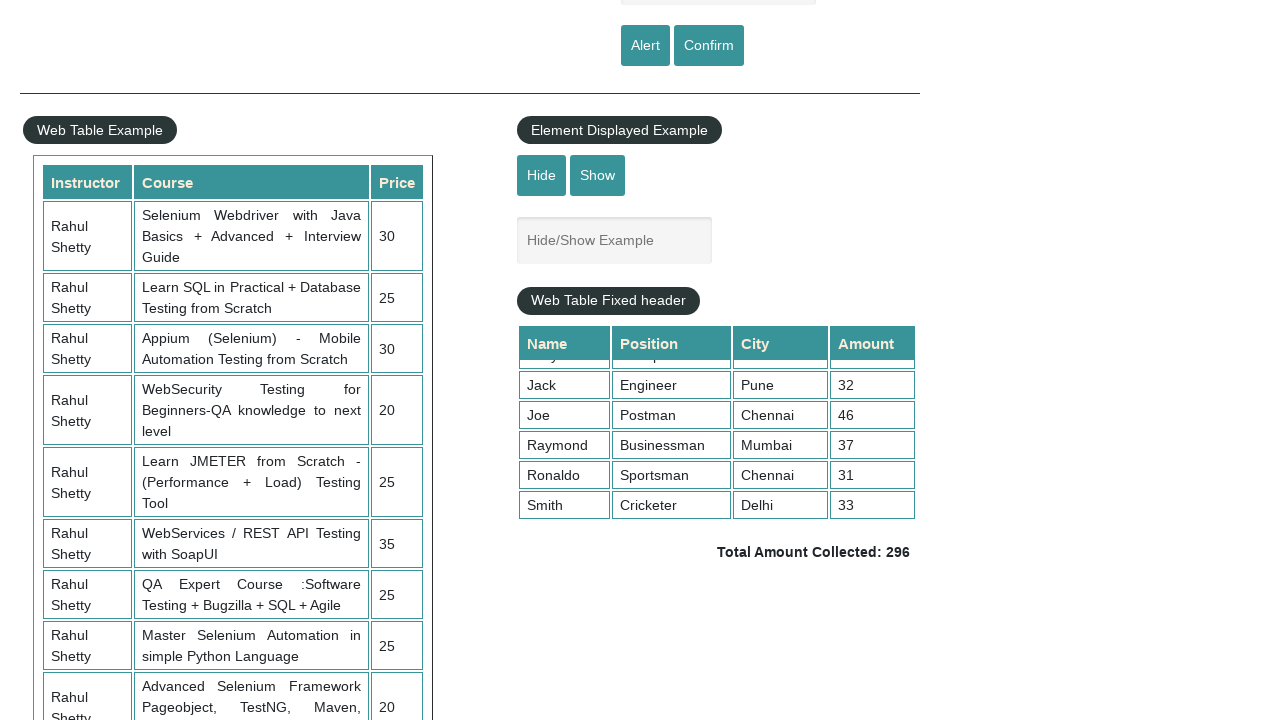